Tests that the 'Hello' text element is not visible immediately after navigating to the wait test page, verifying the element list is empty on initial load.

Starting URL: https://teserat.github.io/welcome/

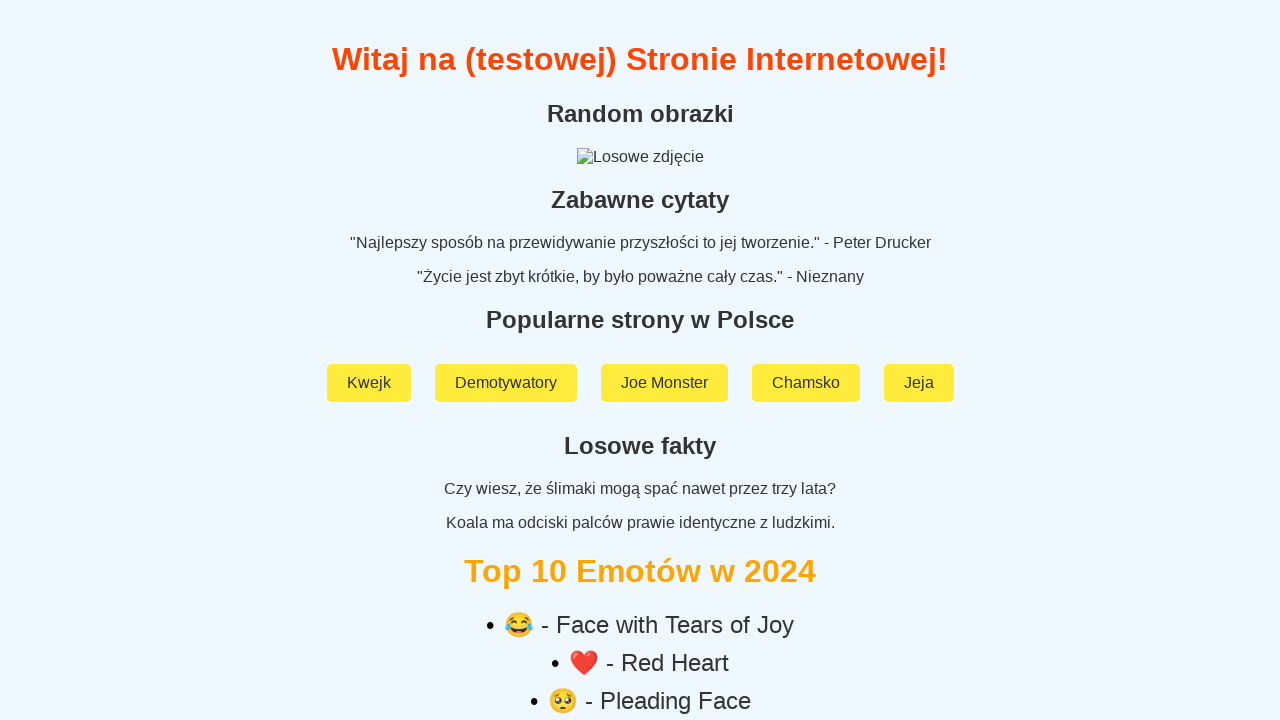

Clicked on 'Rozchodniak' link at (640, 592) on a:text('Rozchodniak')
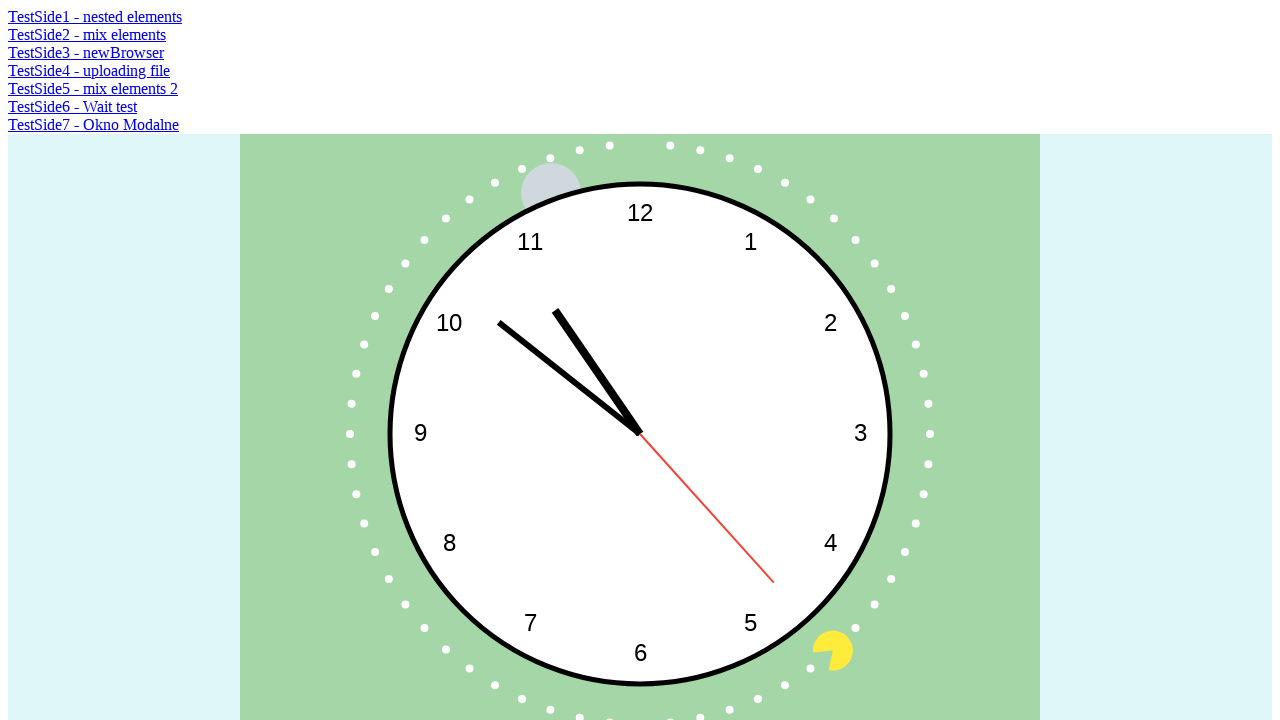

Clicked on 'TestSide6 - Wait test' link to navigate to wait test page at (72, 106) on a:text('TestSide6 - Wait test')
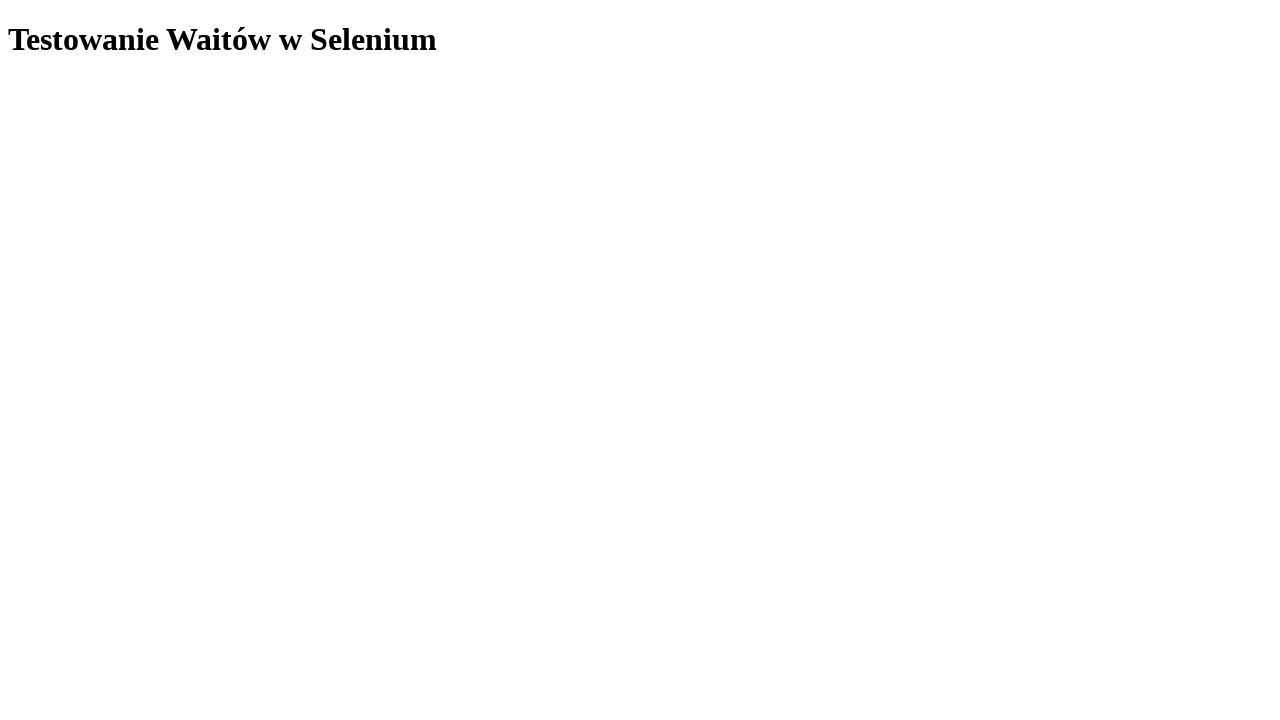

Located all 'Hello' text elements on the page
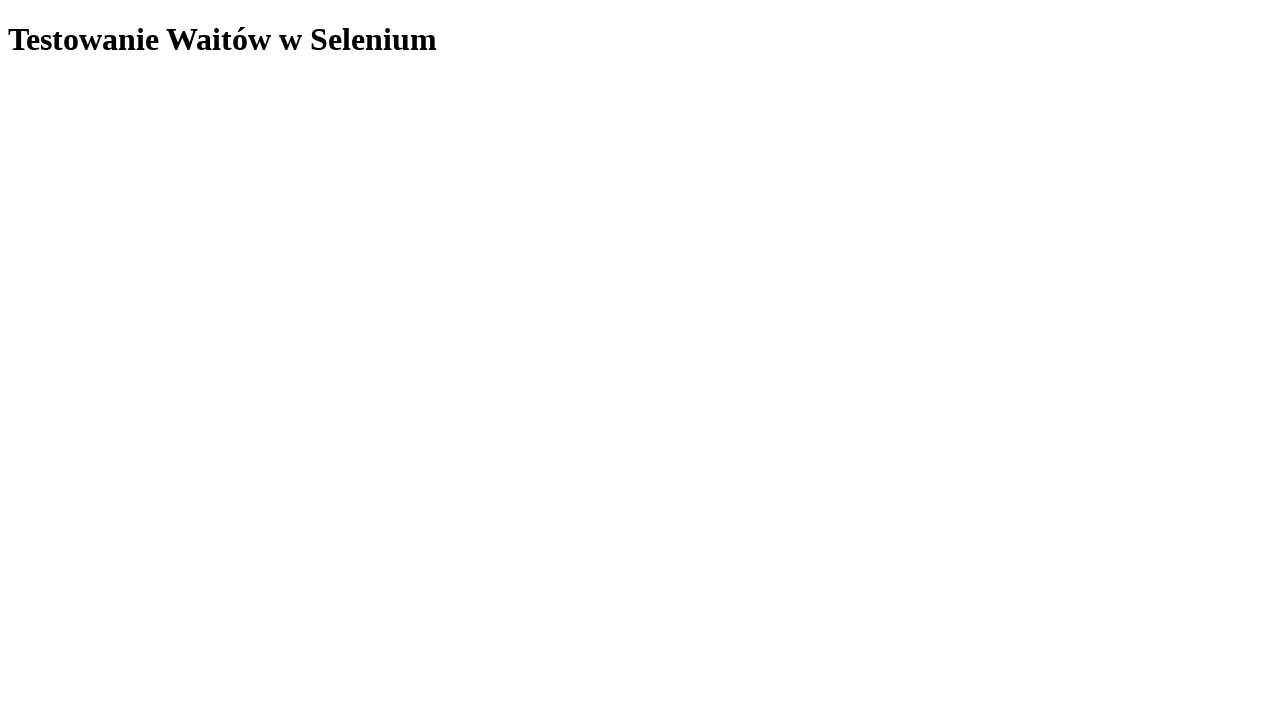

Verified that 'Hello' element is not visible on initial load (element list is empty)
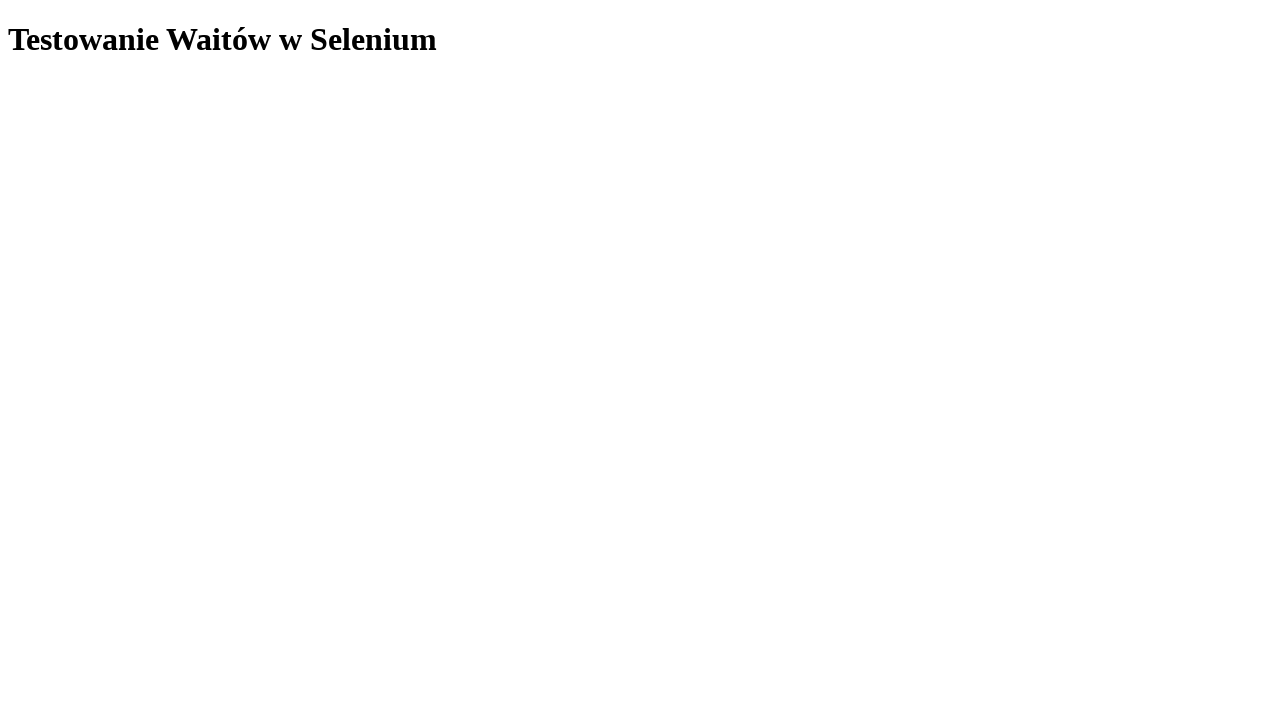

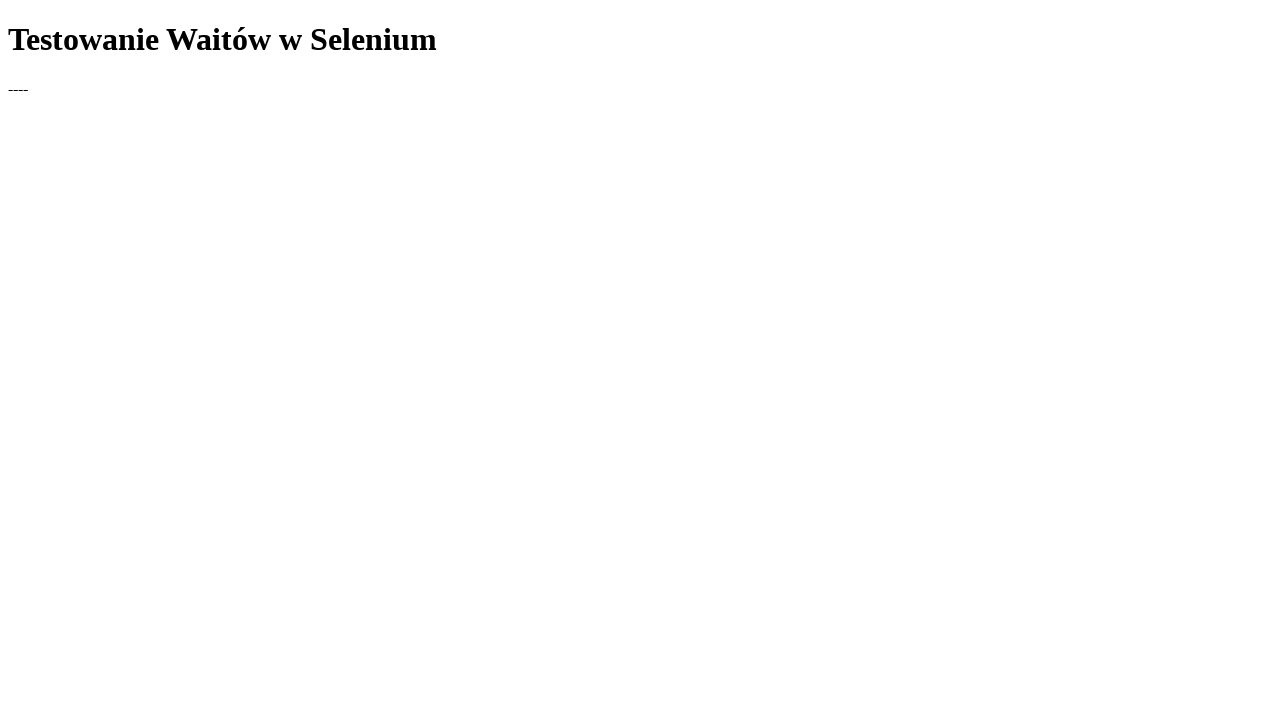